Tests a math puzzle form by extracting a hidden value from an element attribute, calculating the answer using a math formula, filling in the result, selecting checkbox and radio button options, and submitting the form.

Starting URL: http://suninjuly.github.io/get_attribute.html

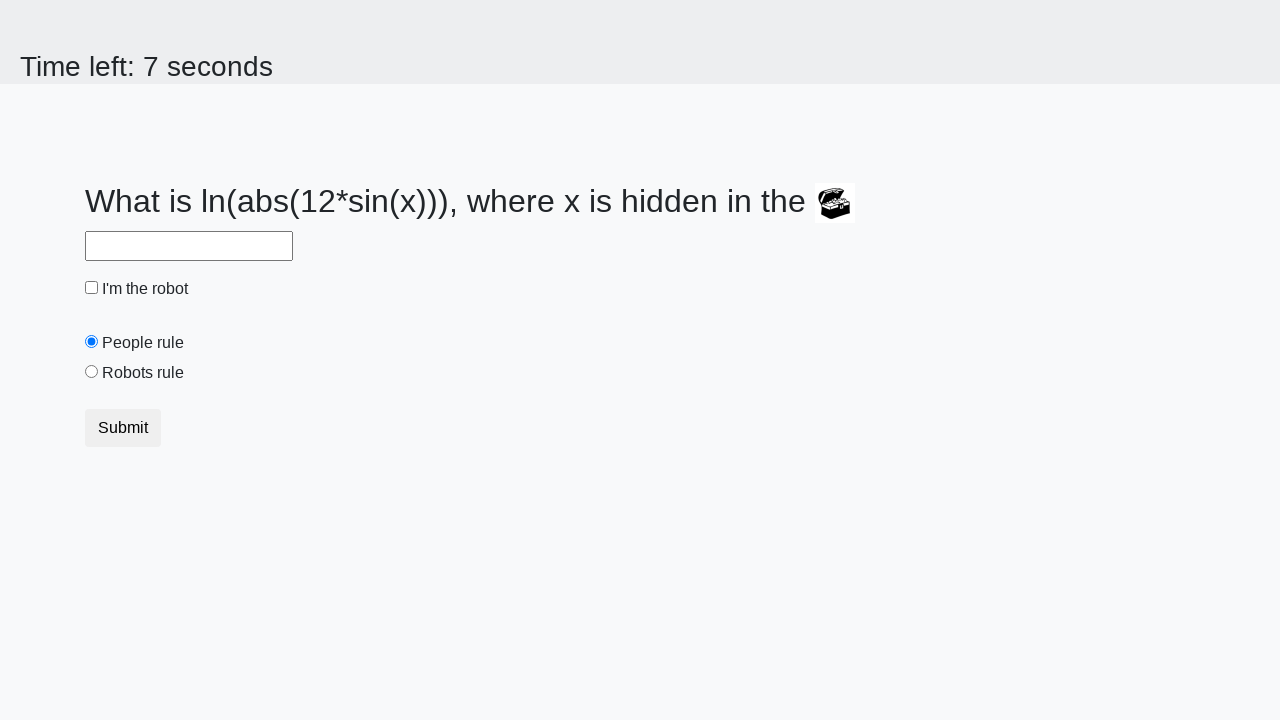

Located the treasure element
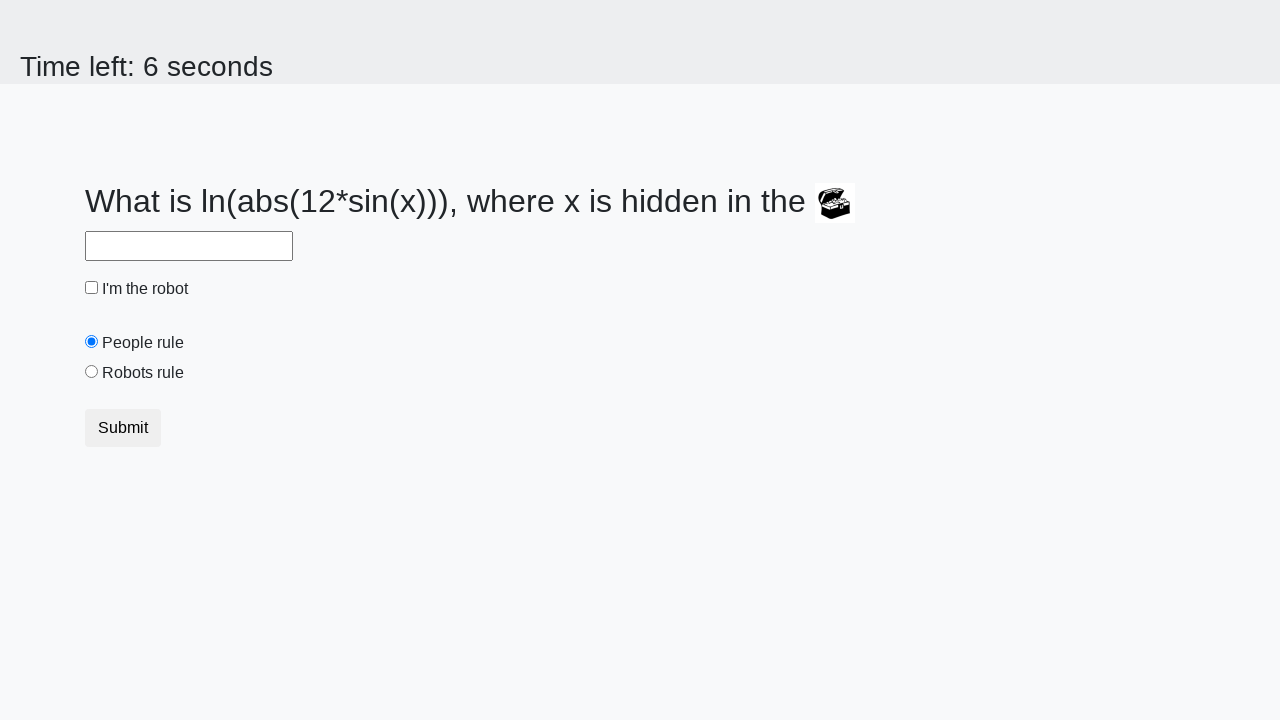

Extracted valuex attribute from treasure element
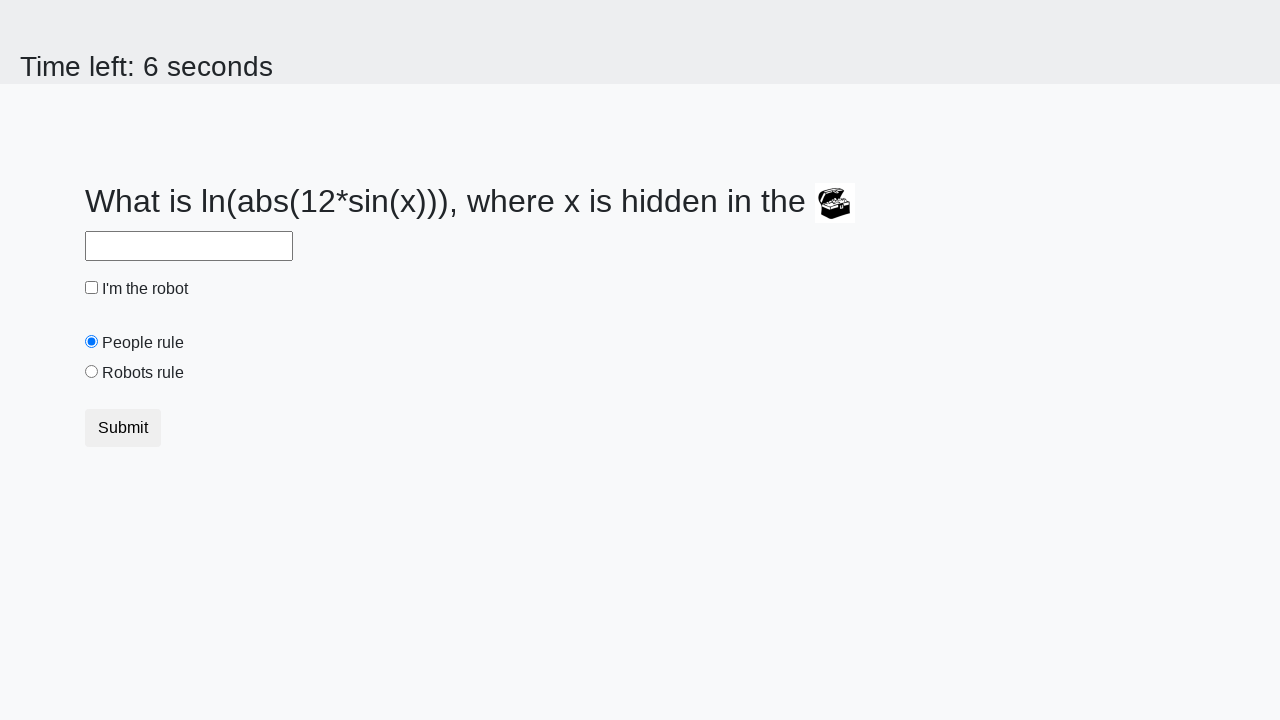

Calculated answer using formula |12 * sin(980)| = 2.111839188438932
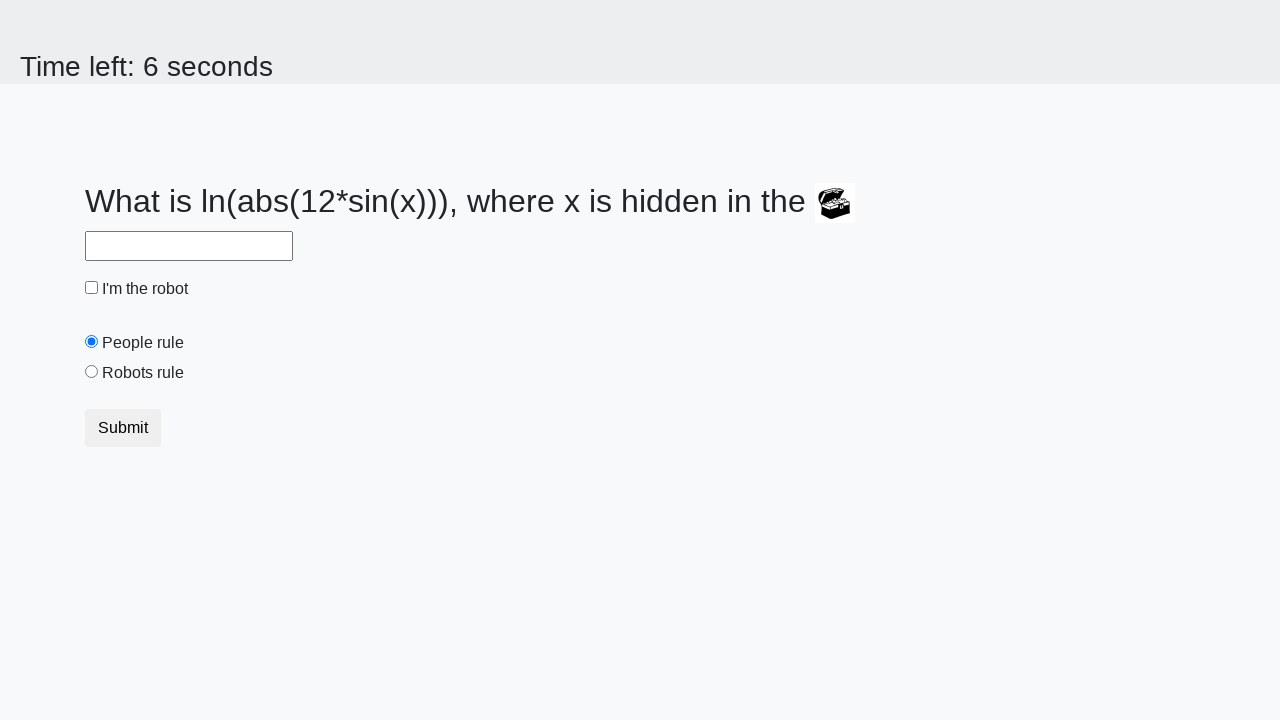

Filled answer field with calculated value 2.111839188438932 on #answer
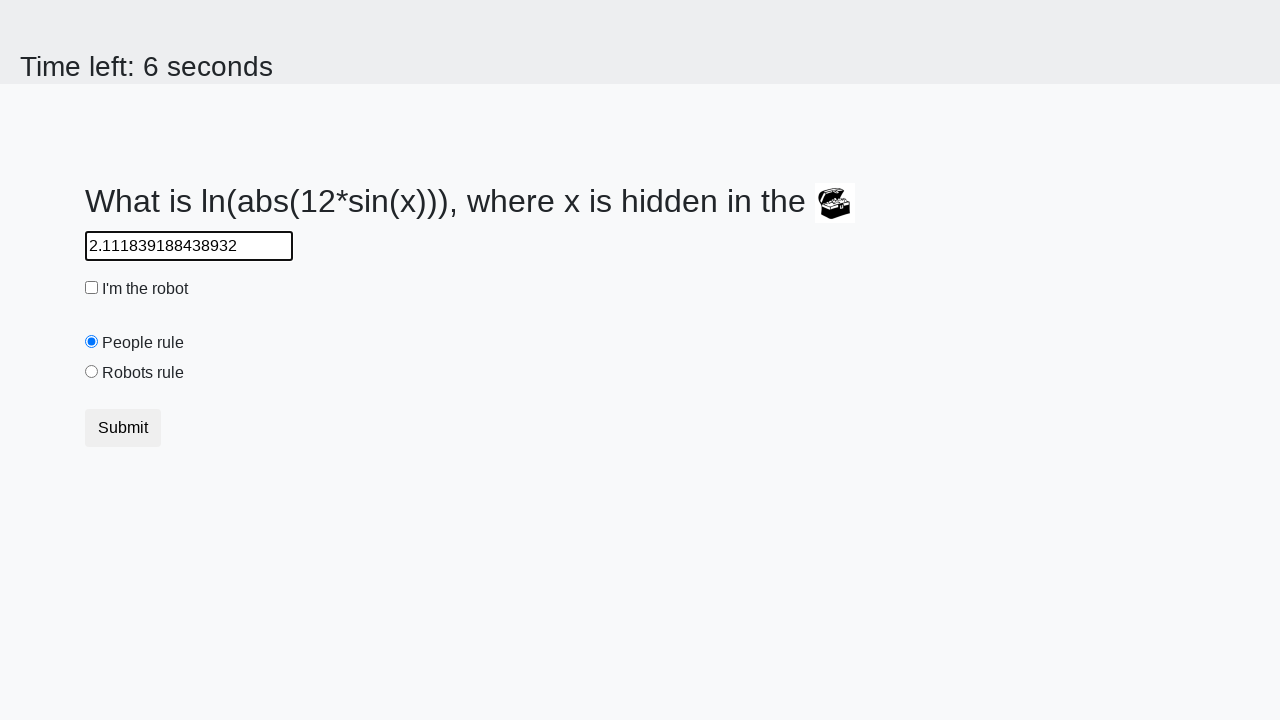

Clicked the robot checkbox at (92, 288) on #robotCheckbox
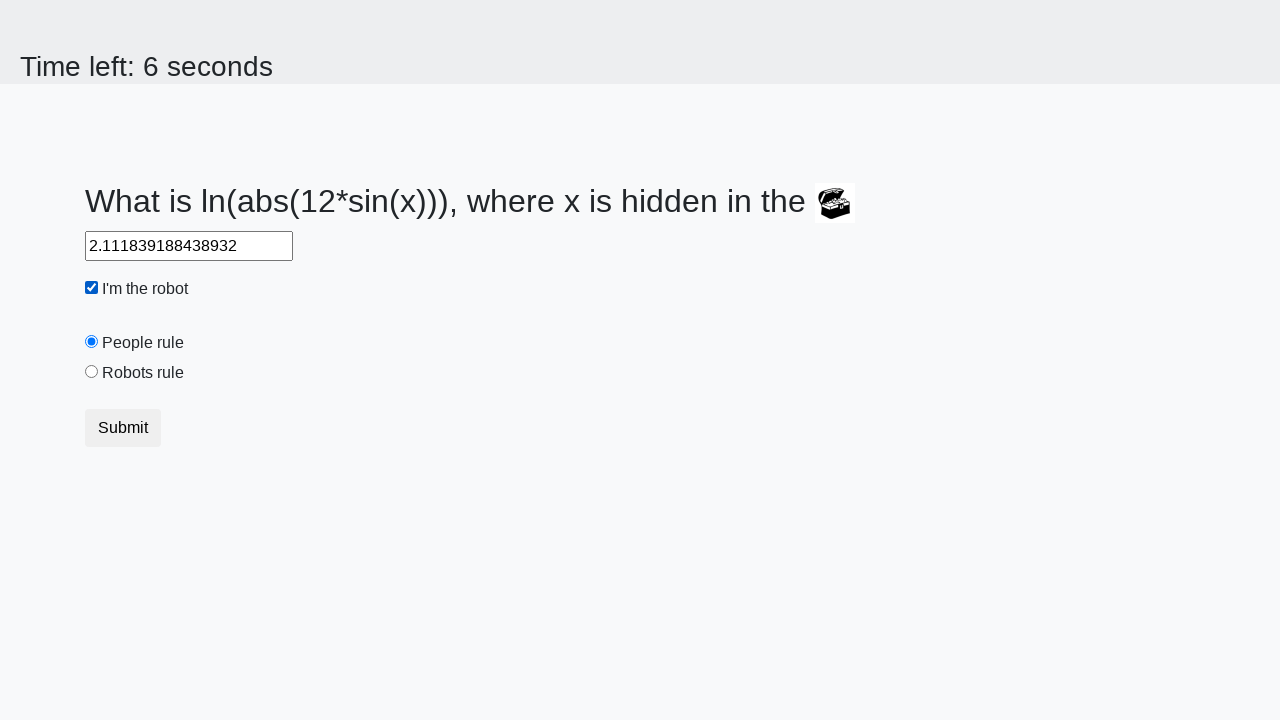

Clicked the robots rule radio button at (92, 372) on #robotsRule
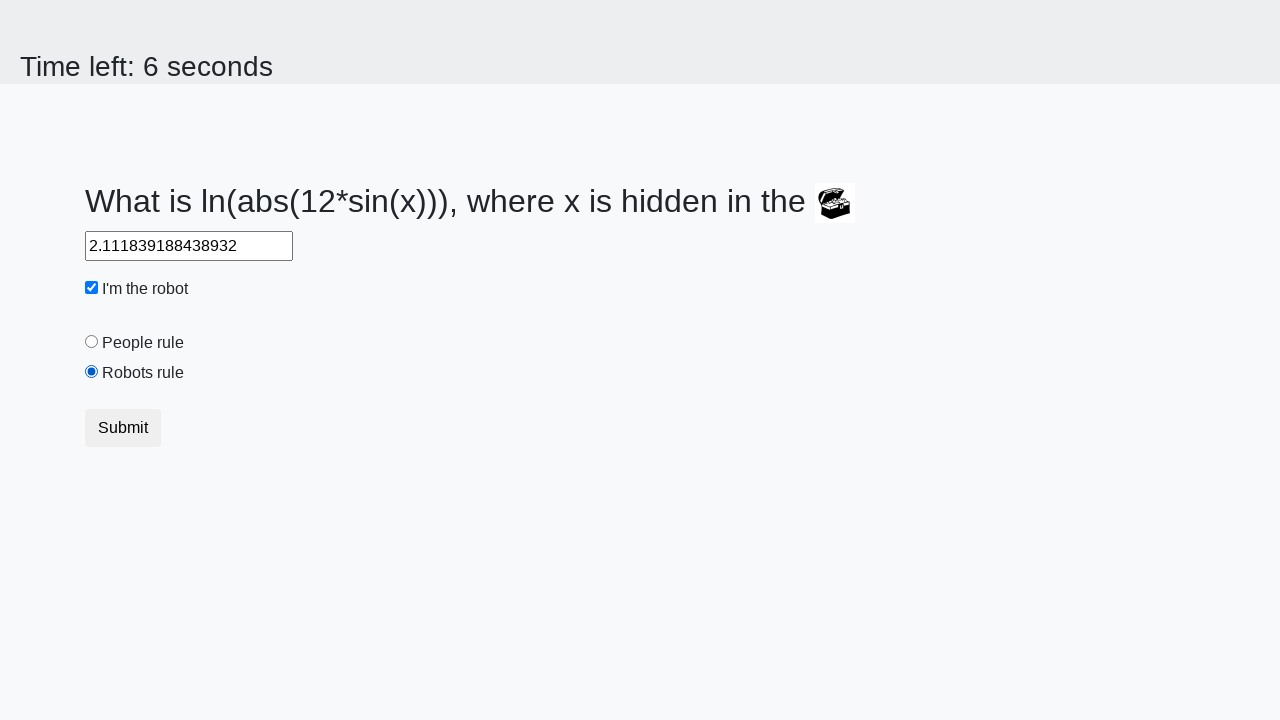

Clicked the submit button to complete the form at (123, 428) on .btn-default
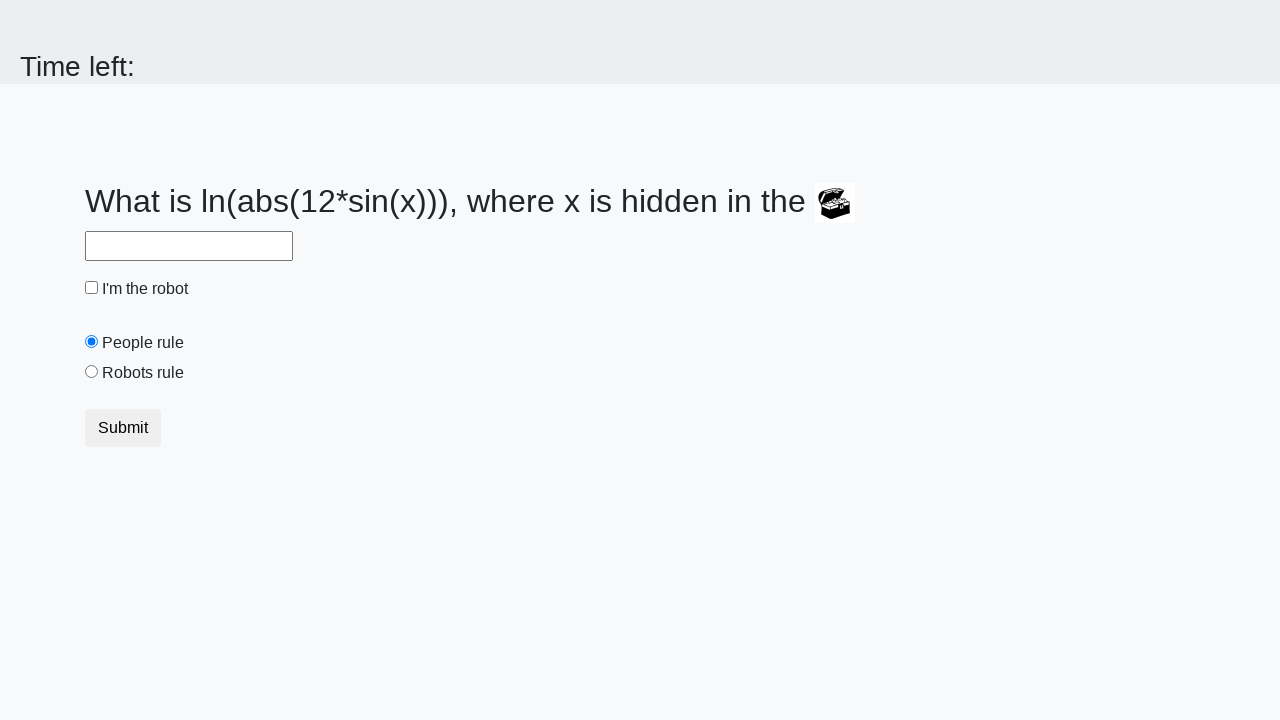

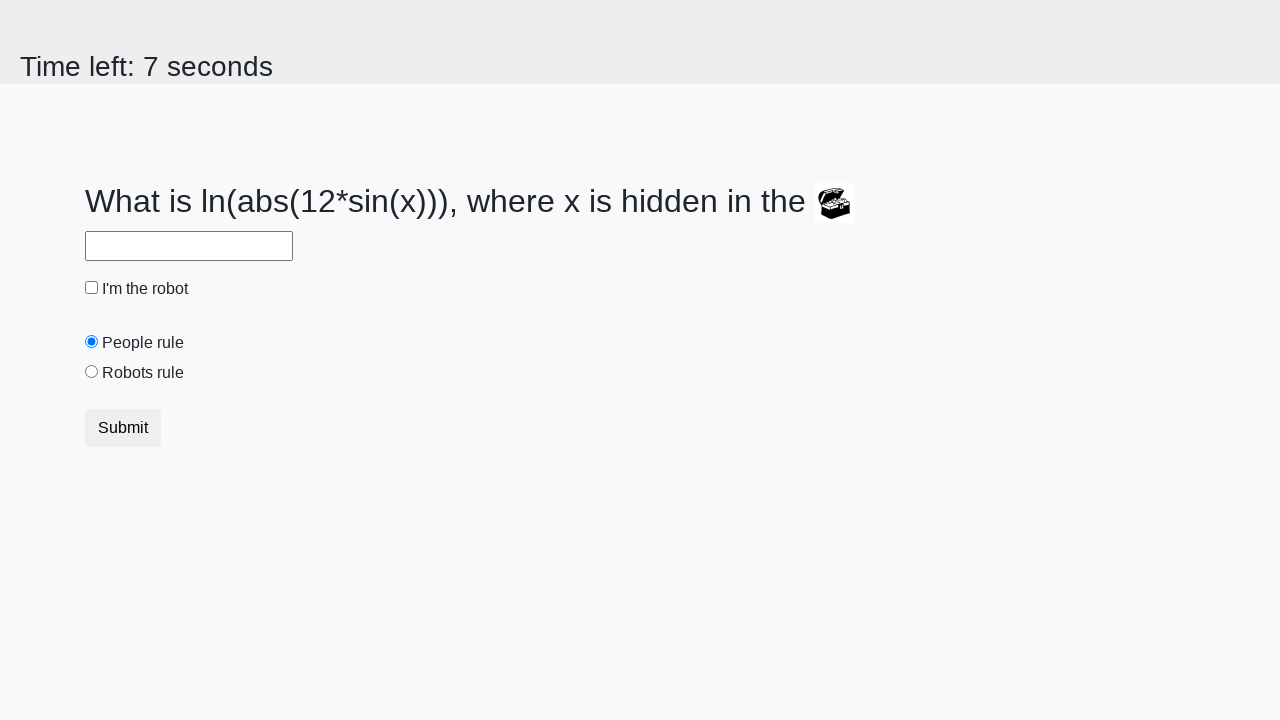